Tests JavaScript scroll functionality by scrolling down 1000 pixels and then scrolling back up 1000 pixels on the Selenium website

Starting URL: https://www.selenium.dev/

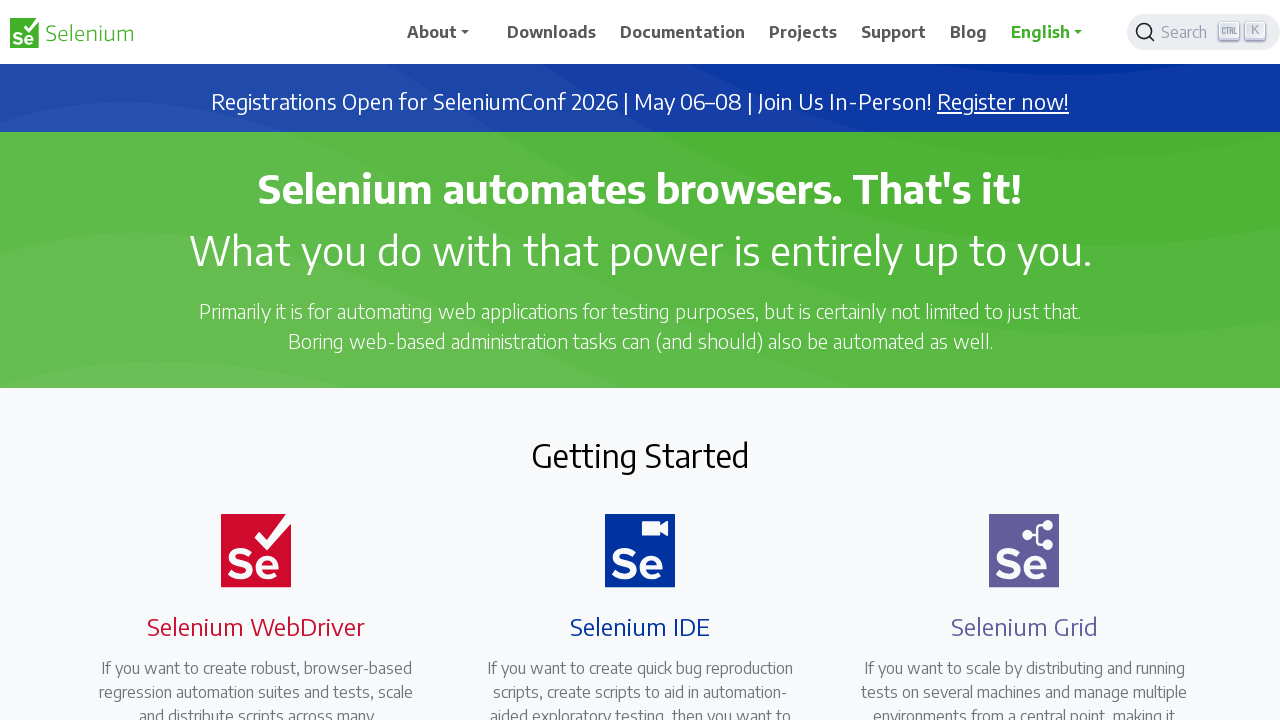

Scrolled down 1000 pixels on Selenium website
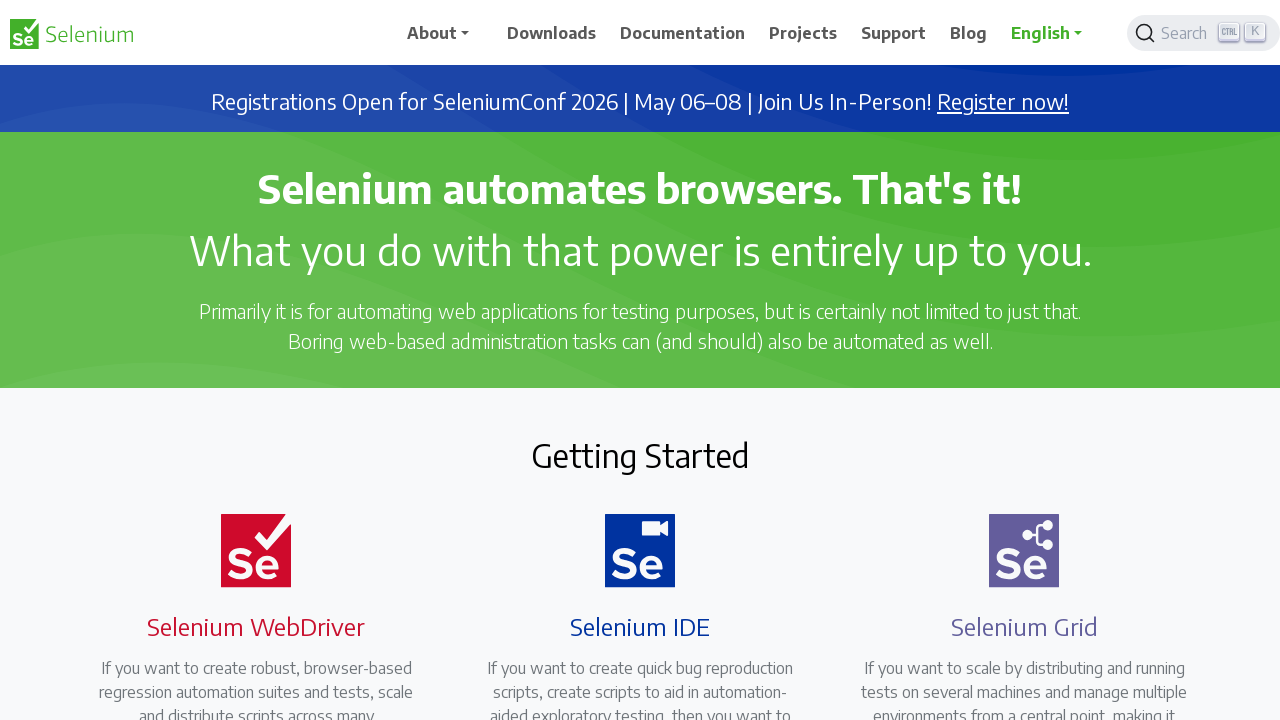

Waited 1000ms to observe the scroll effect
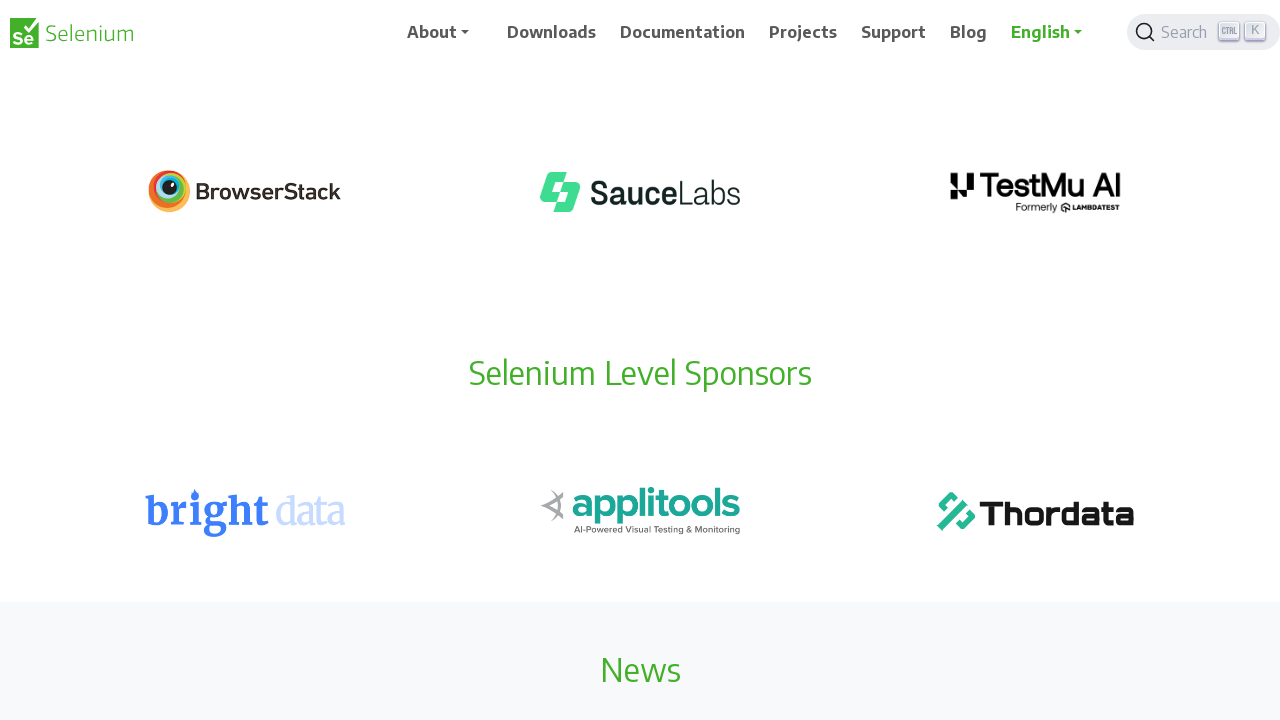

Scrolled back up 1000 pixels to original position
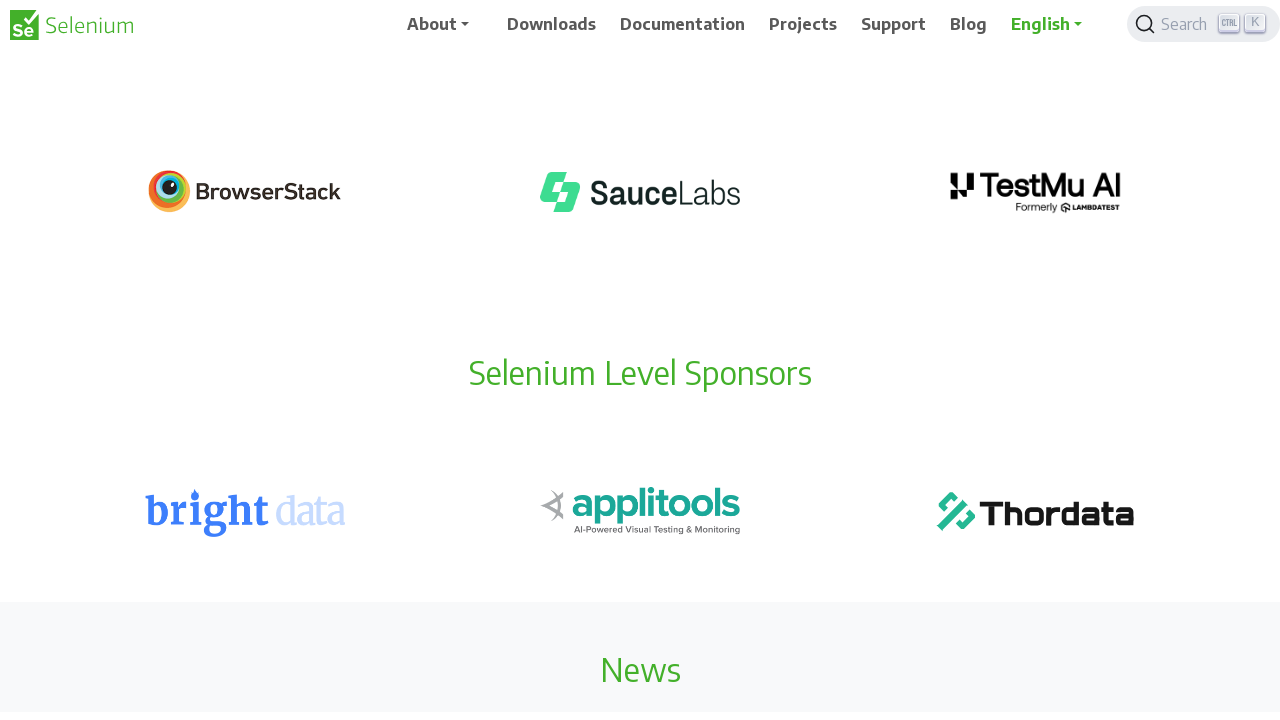

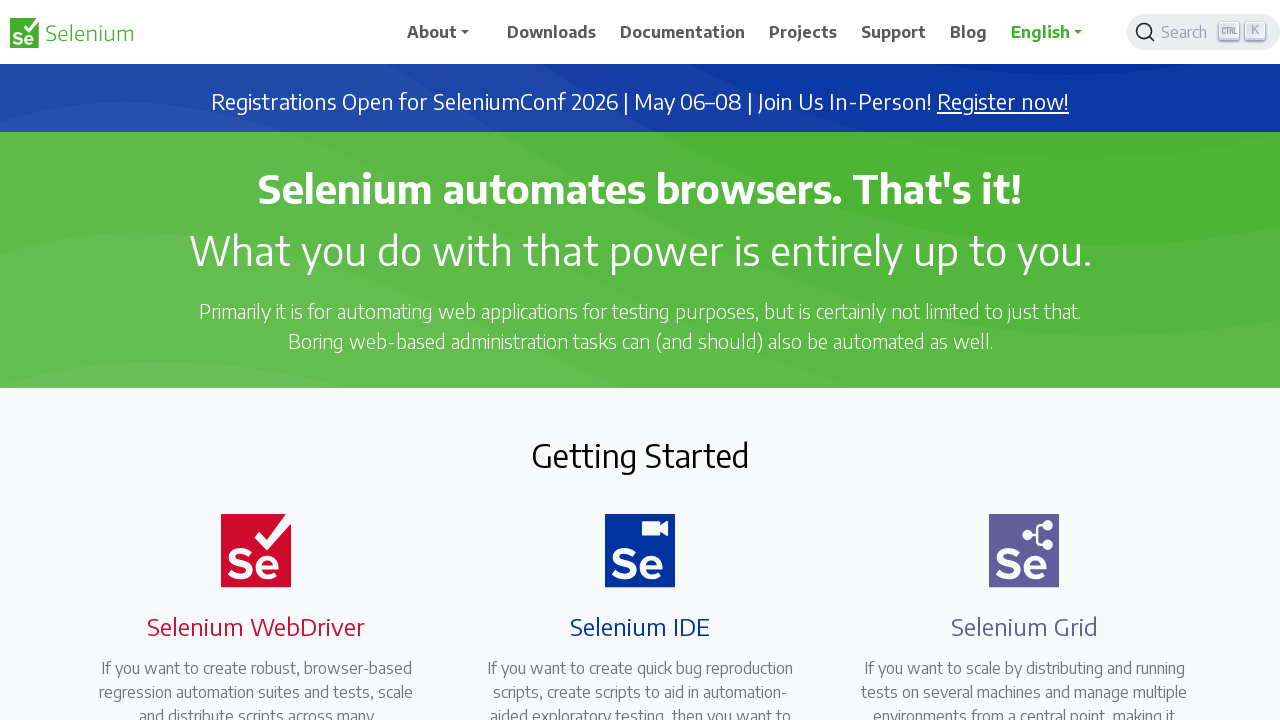